Tests draggable functionality on jQueryUI draggable demo by clicking, holding, and moving an element to a new position

Starting URL: https://jqueryui.com/draggable/

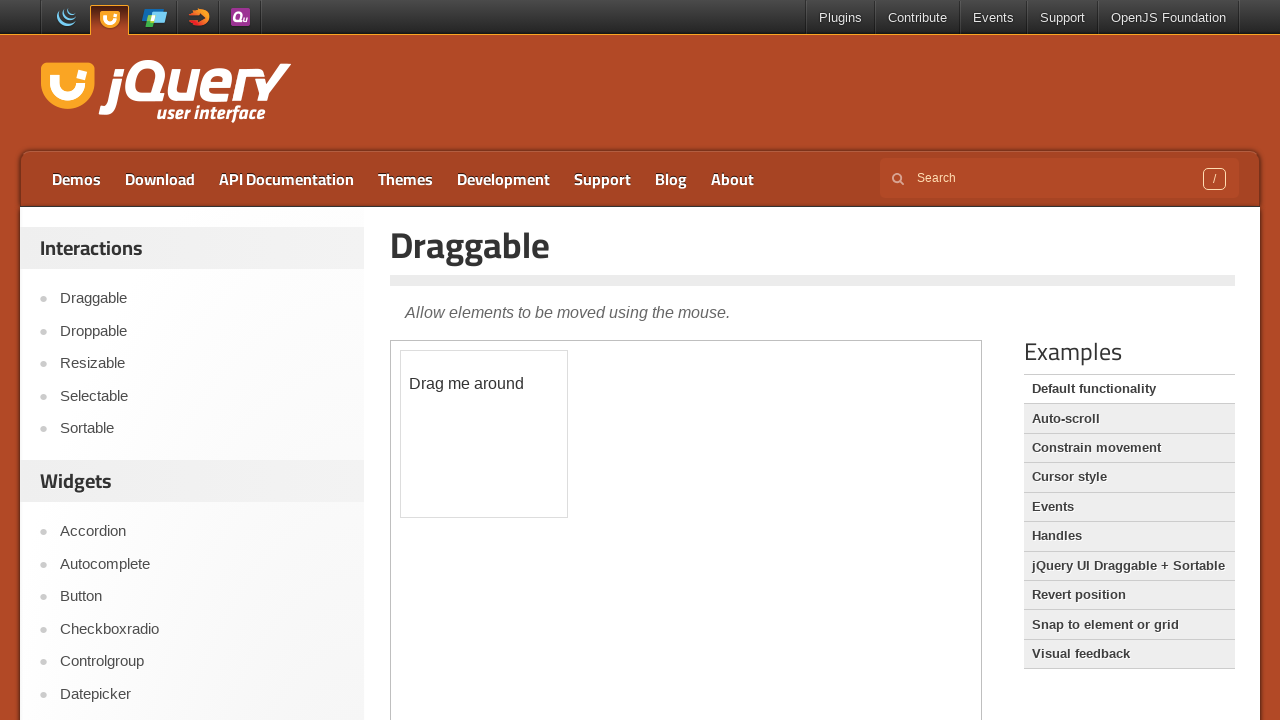

Located the demo iframe
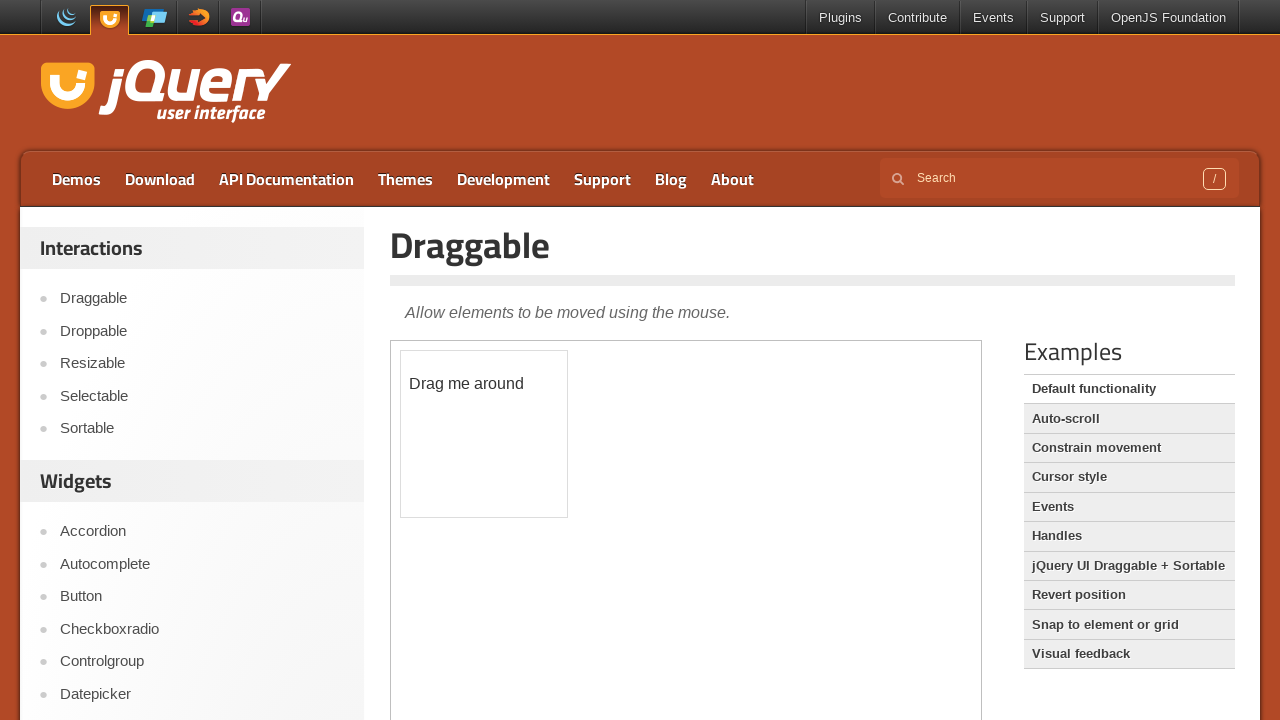

Located the draggable element
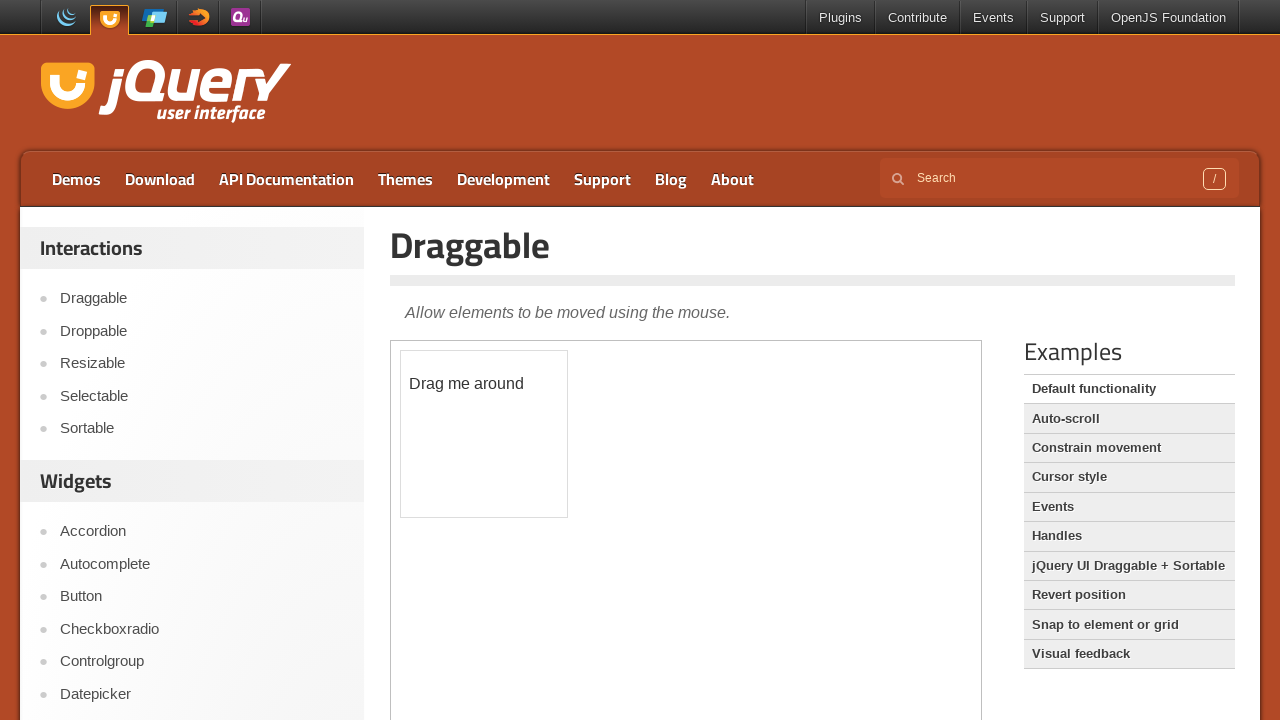

Retrieved bounding box of draggable element
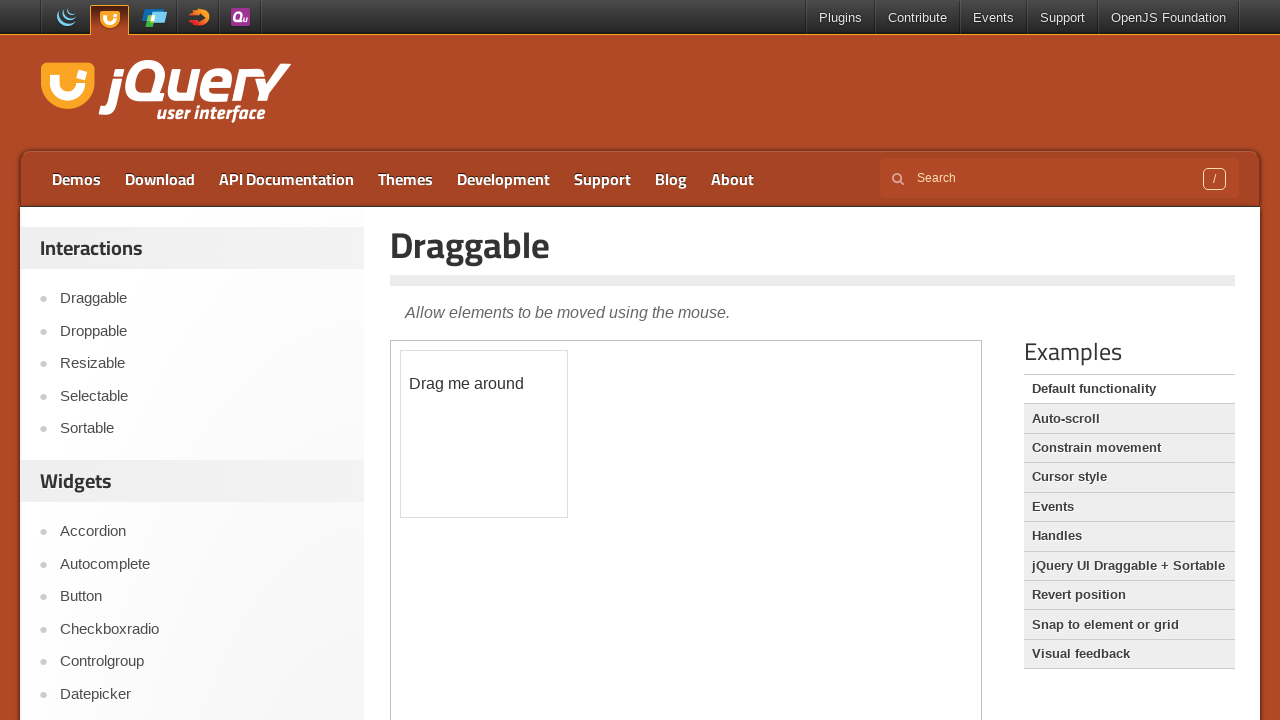

Dragged element to new position (150px right, 50px down) at (551, 401)
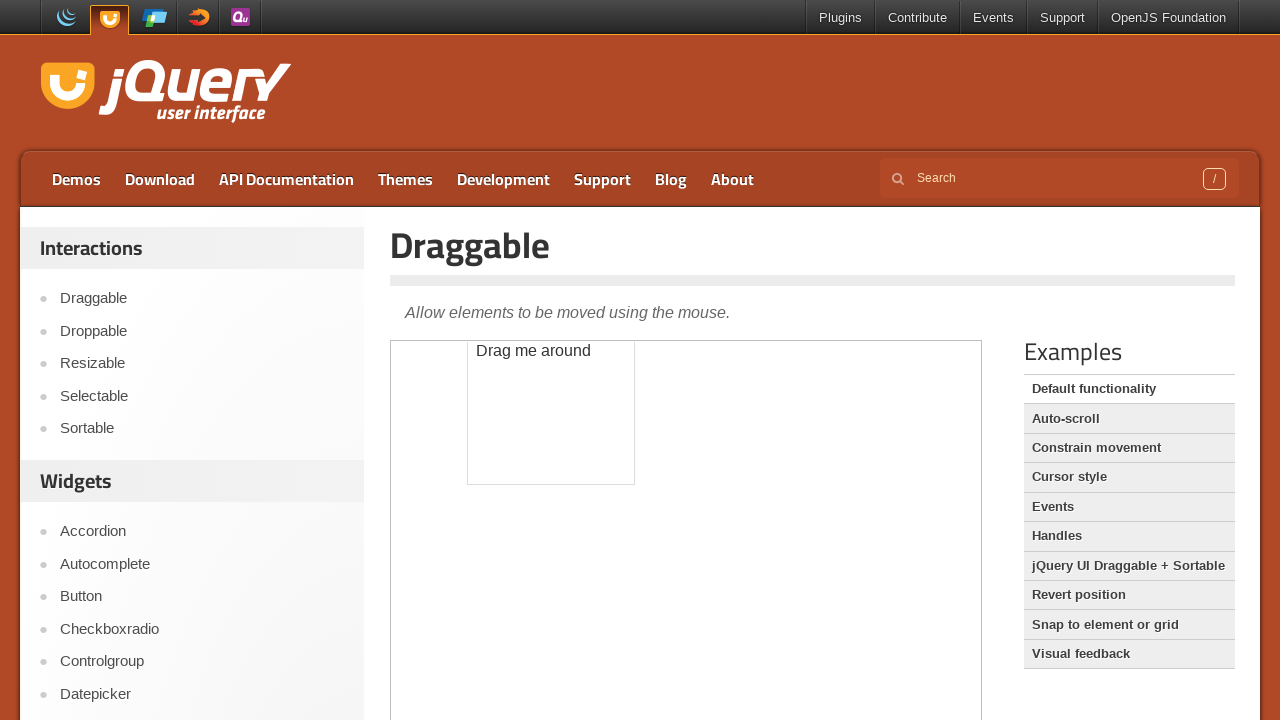

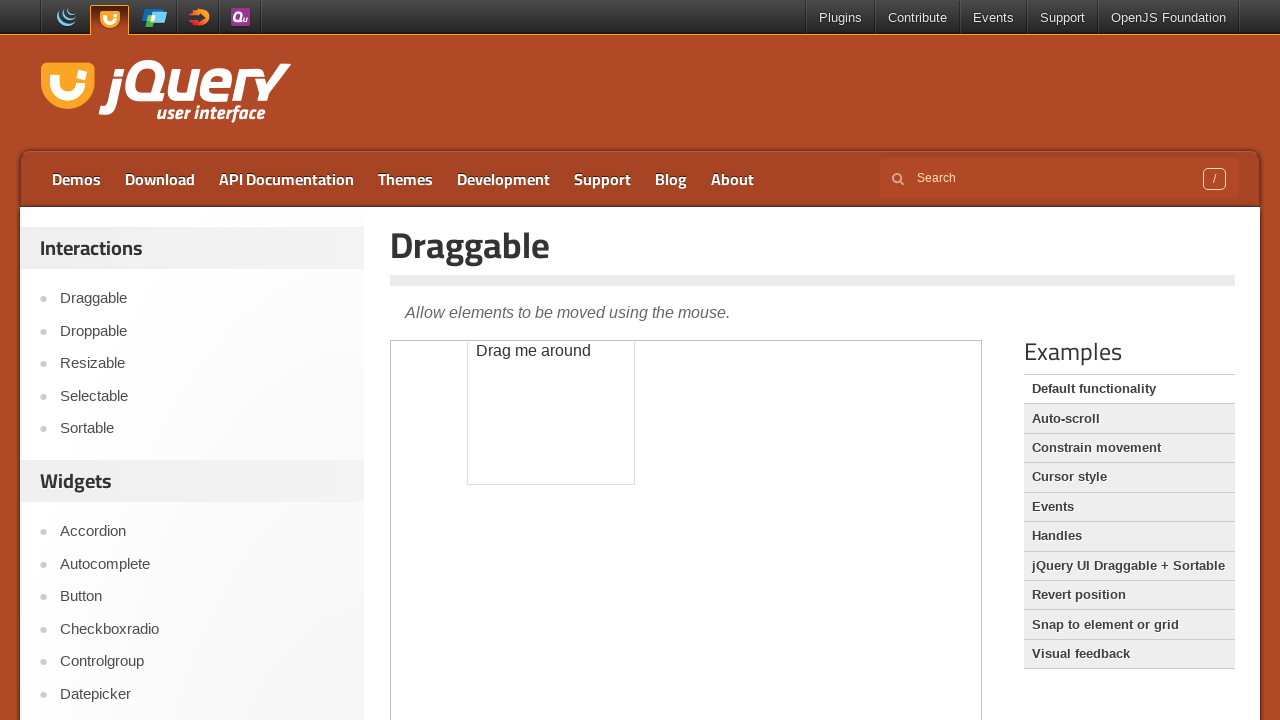